Tests student signup form by filling in name and password fields and submitting the form

Starting URL: https://eduforums.up.railway.app/student-signup

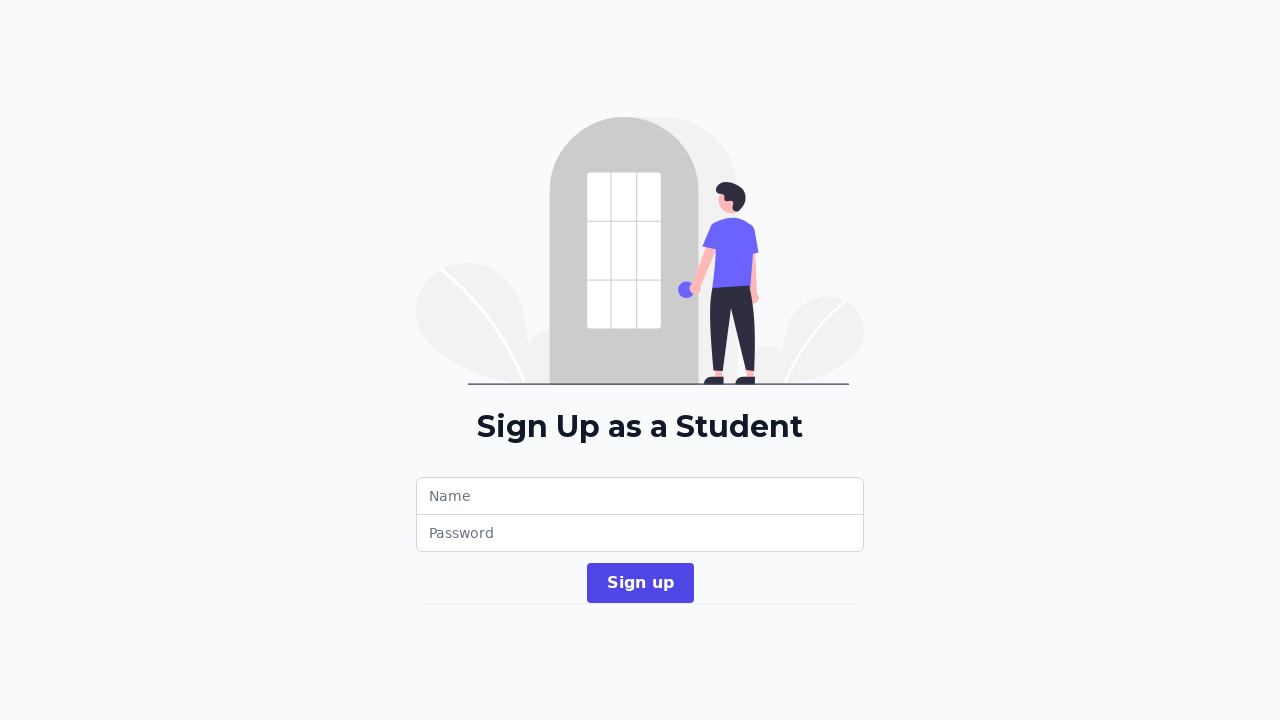

Waited for name field to be visible
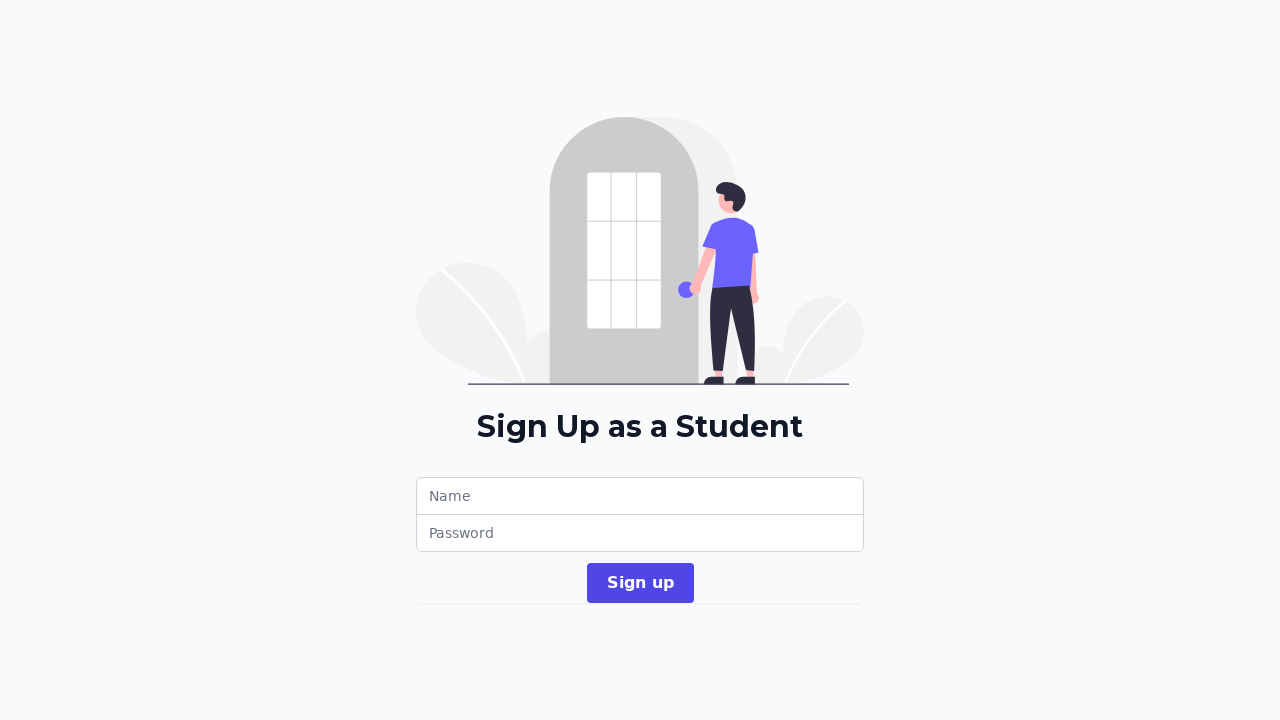

Filled name field with 'TestStudent_1772058099972' on #name
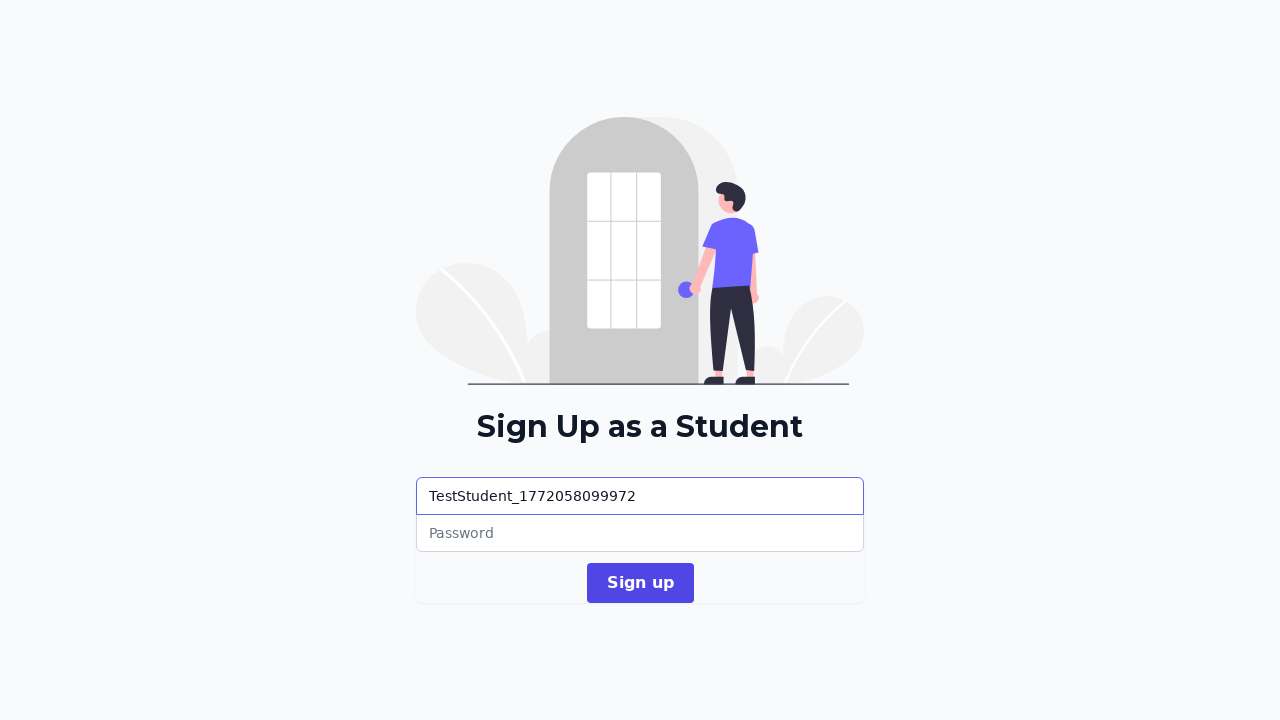

Filled password field with 'password123' on #password
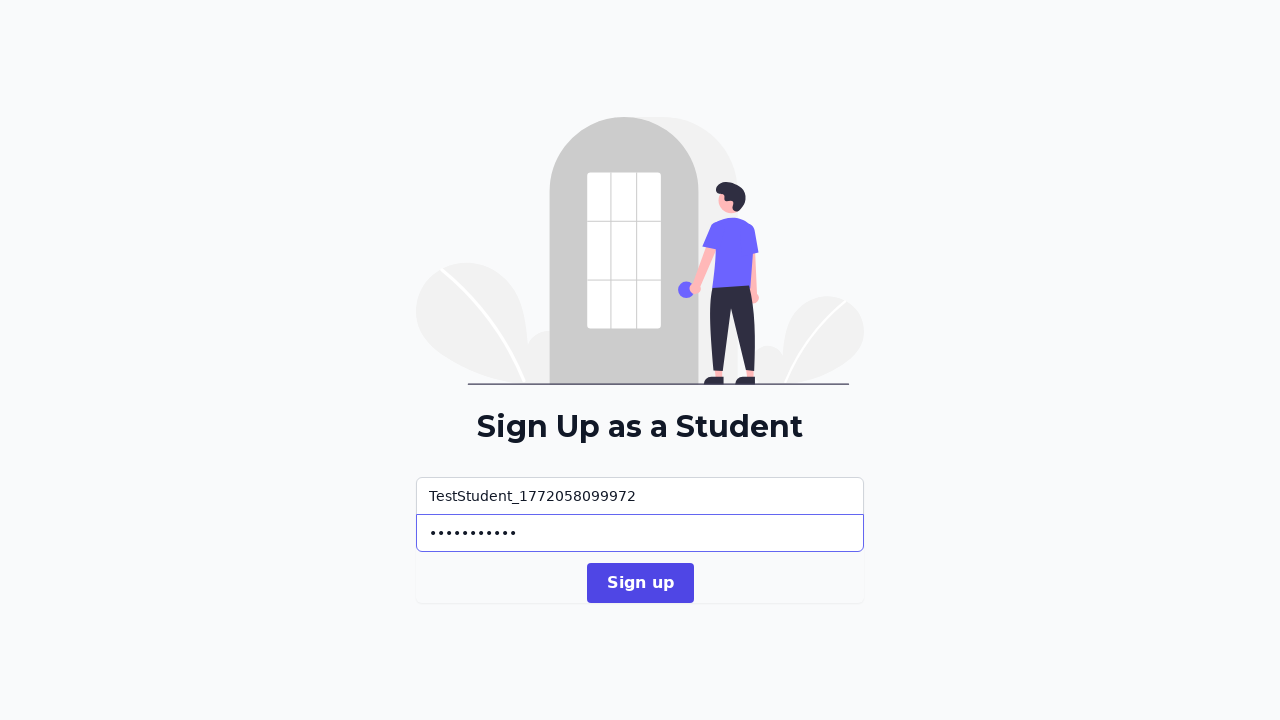

Clicked the Sign up button to submit the form at (640, 583) on button:has-text('Sign up')
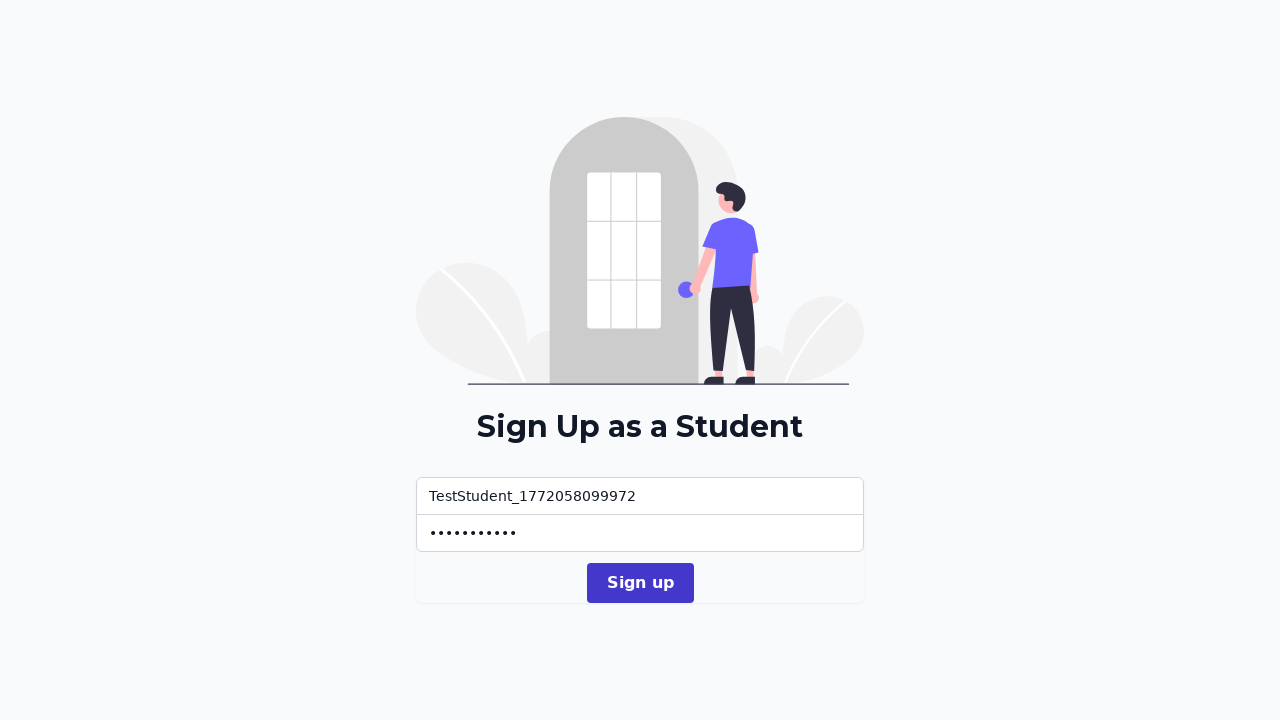

Successfully redirected to login-student page
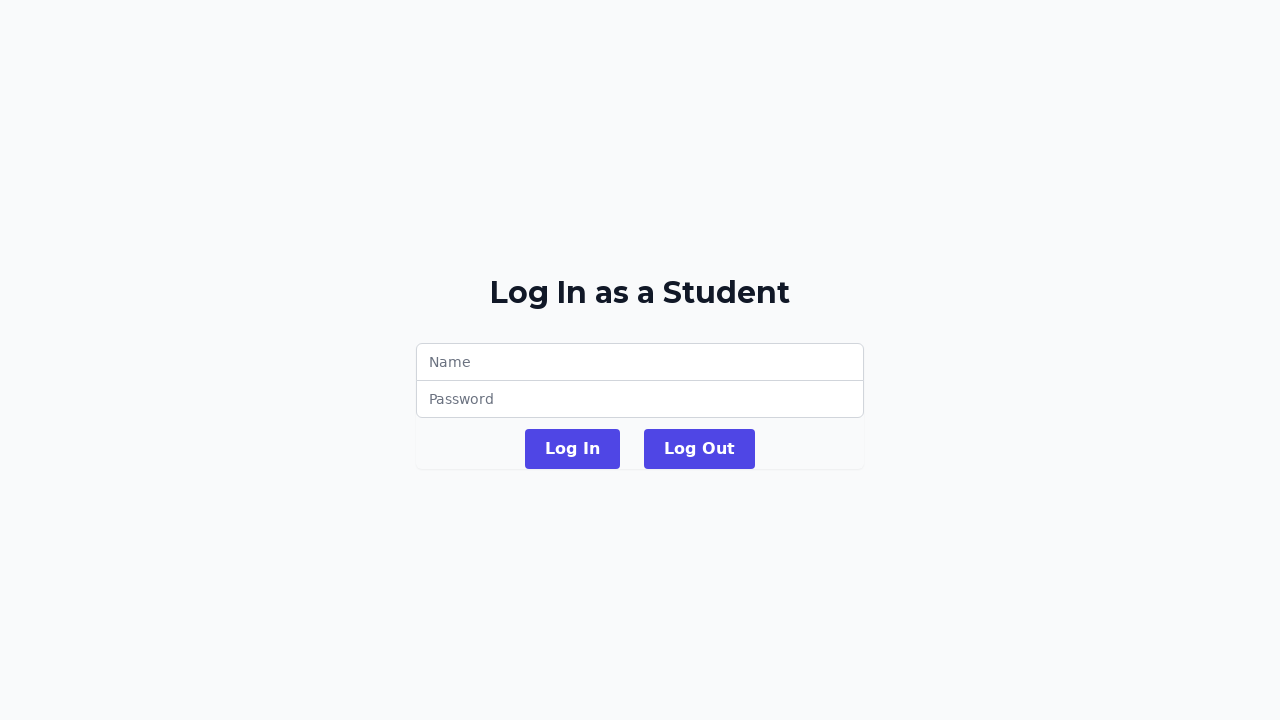

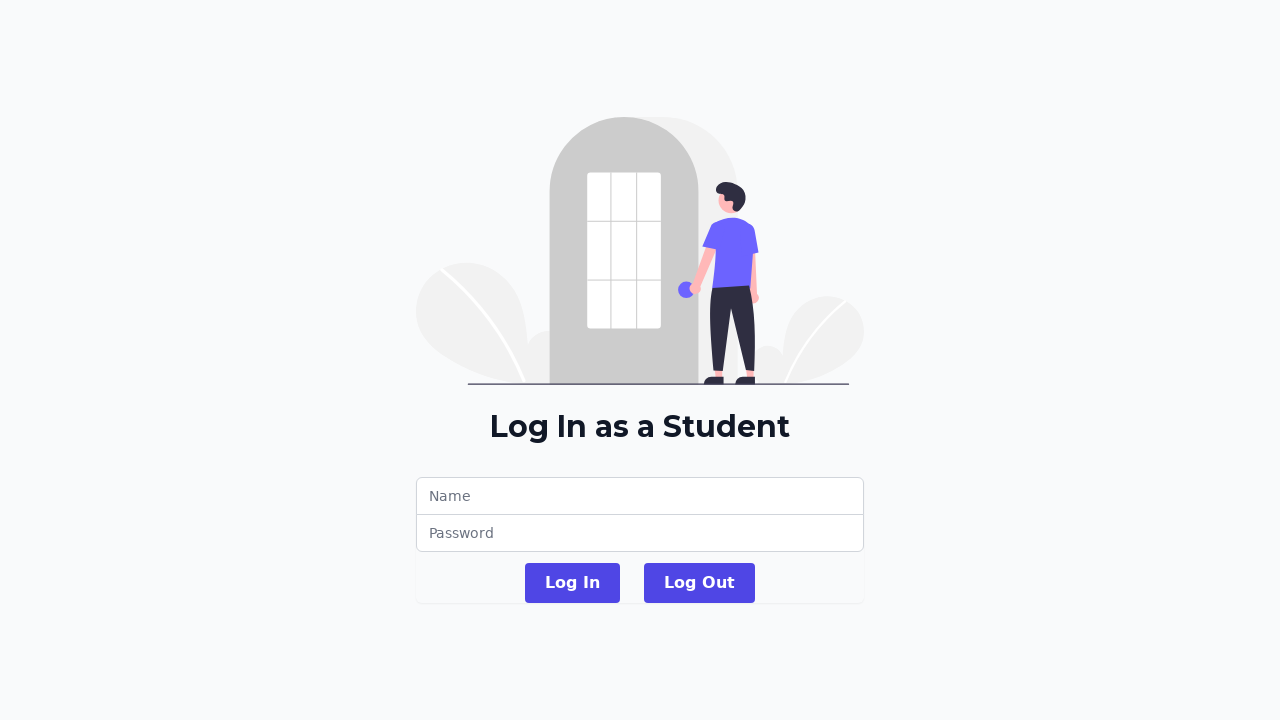